Navigates to Urban Ladder website and hovers over each main navigation menu item to reveal and interact with submenu items

Starting URL: https://www.urbanladder.com/

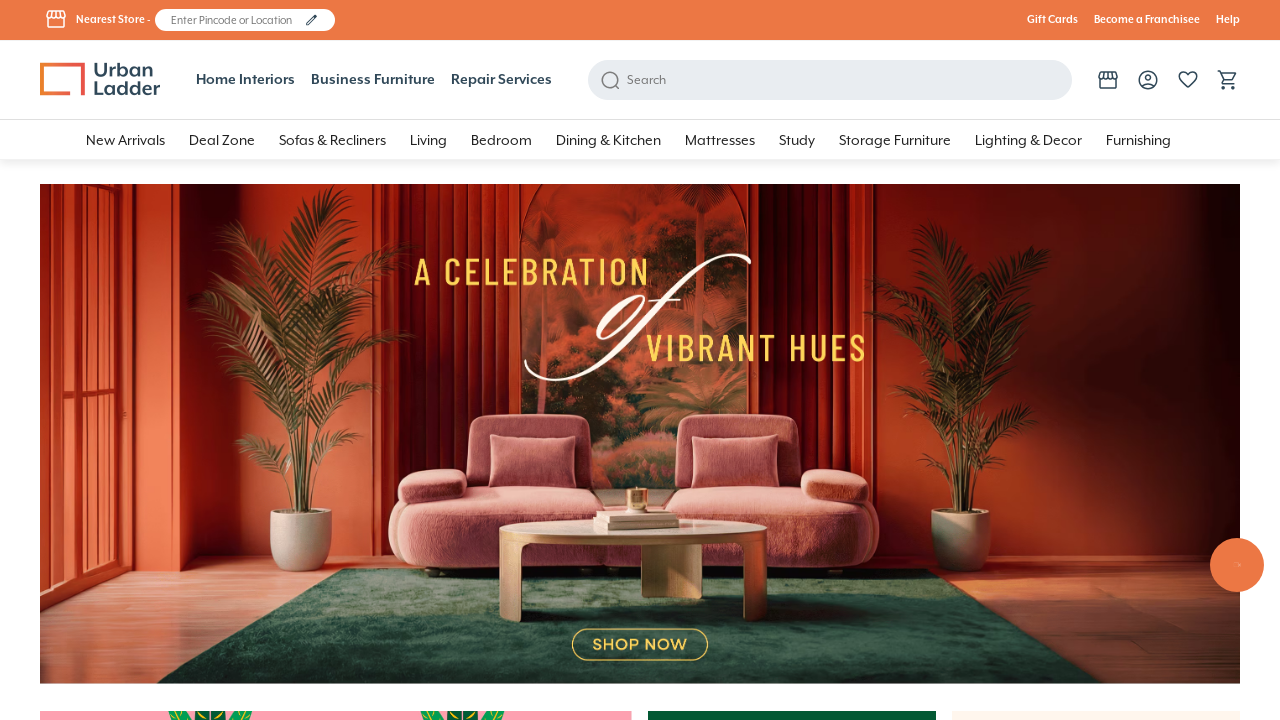

Located all main navigation menu items
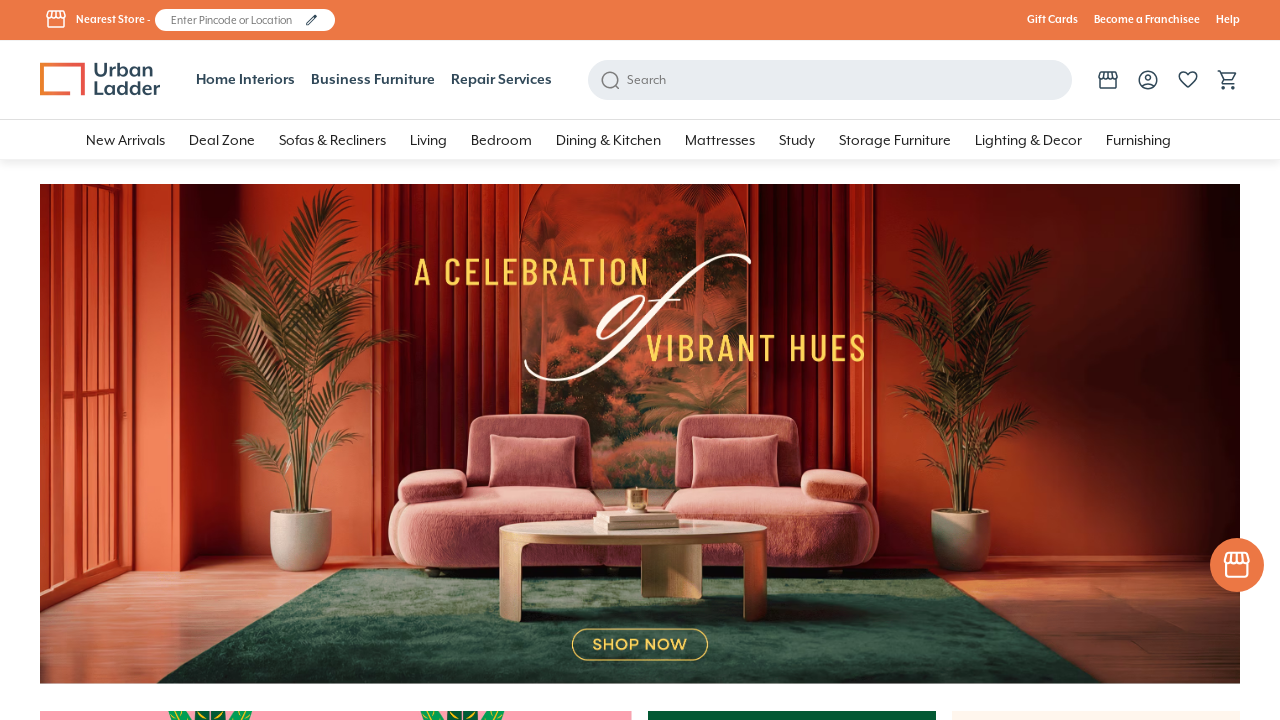

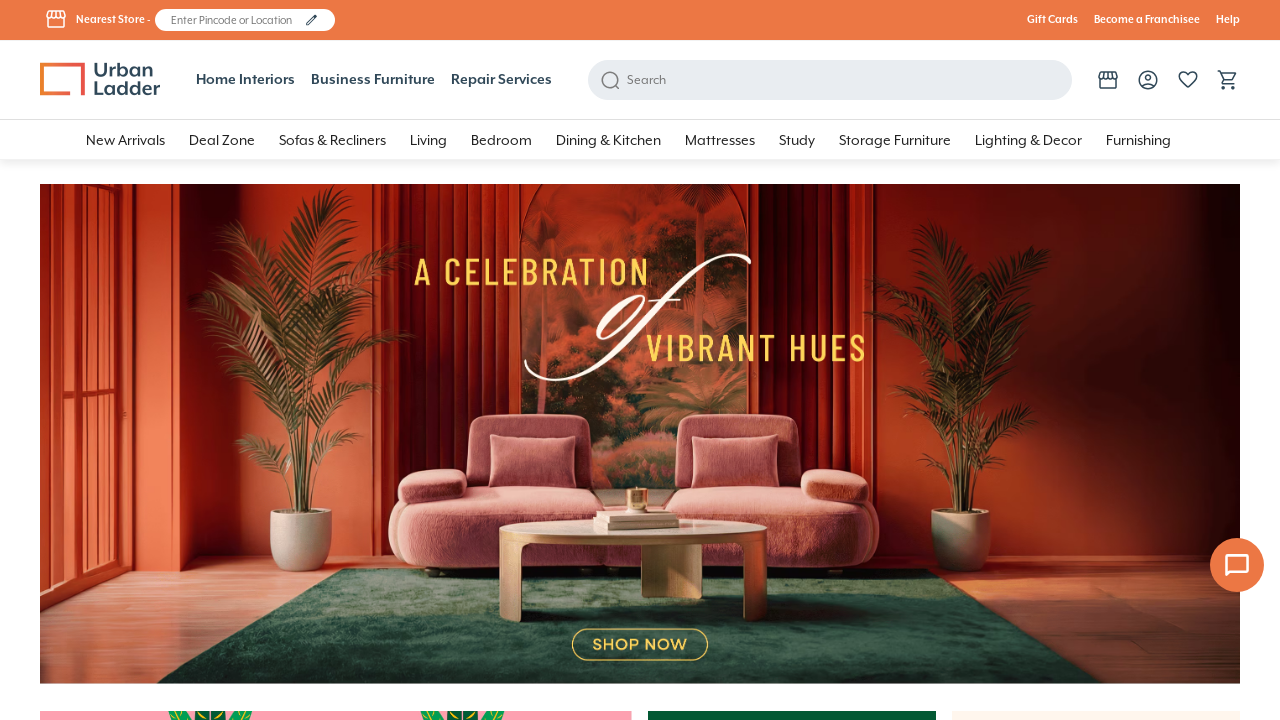